Tests error message when submitting form with only password filled, expecting "Email is required" message

Starting URL: https://freelance-learn-automation.vercel.app/login

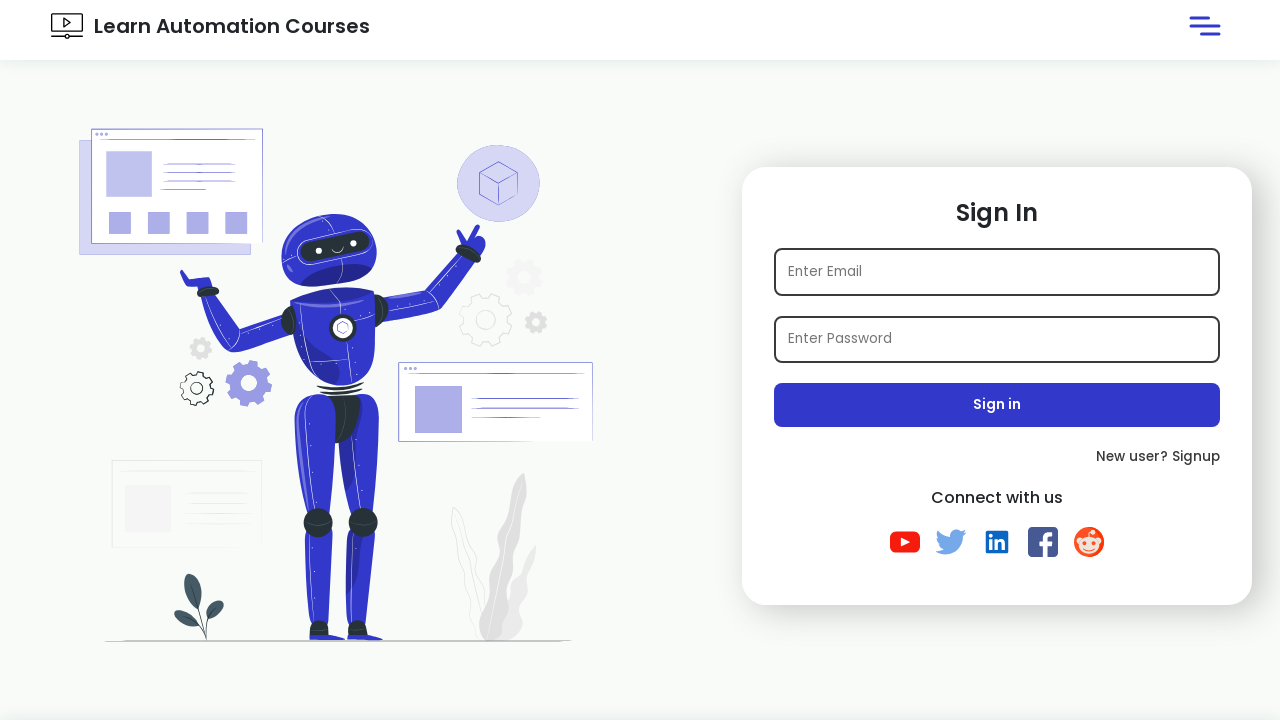

Filled password field with 'admin@123' on input[name='password1']
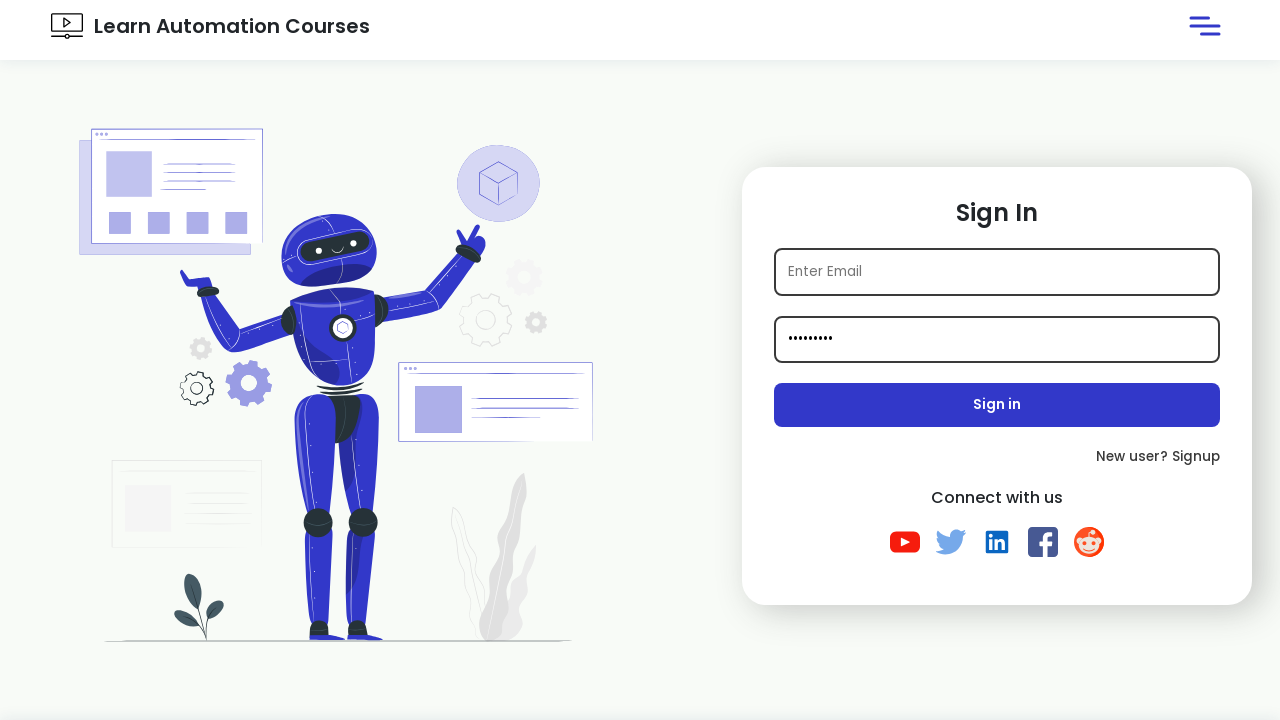

Clicked sign in button at (997, 405) on .submit-btn
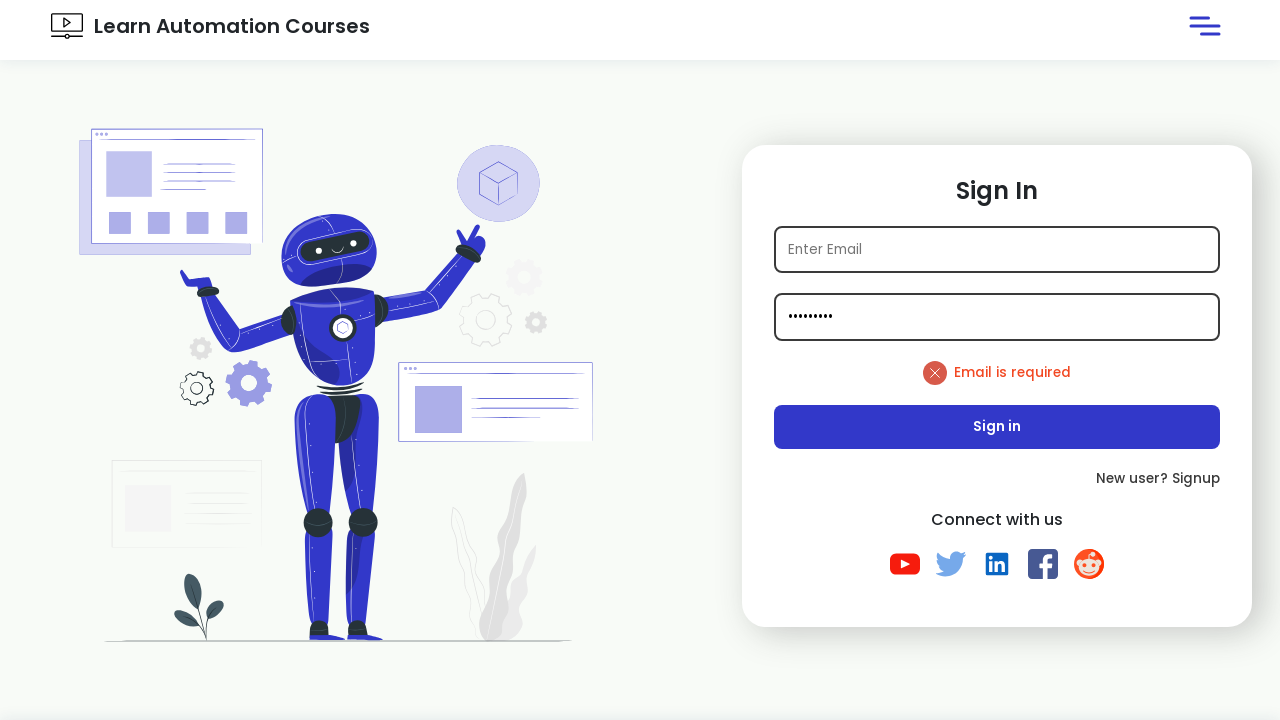

Retrieved error message text
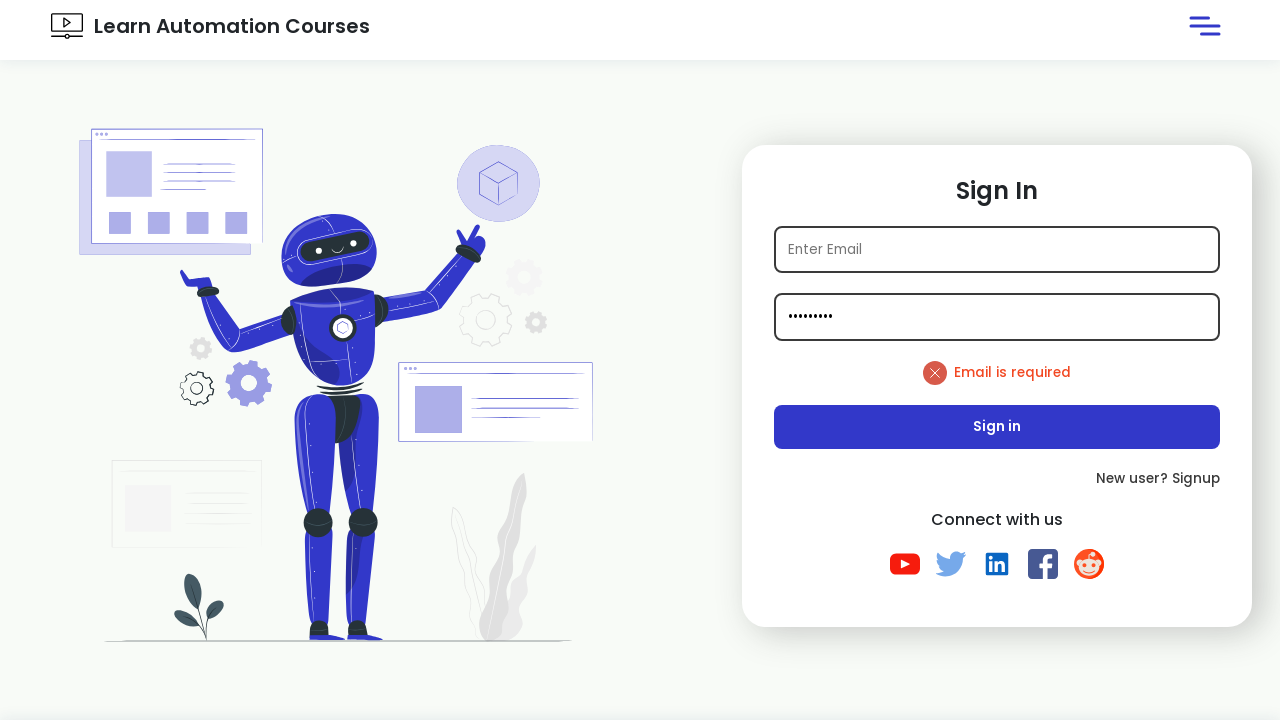

Verified 'Email is required' error message is displayed
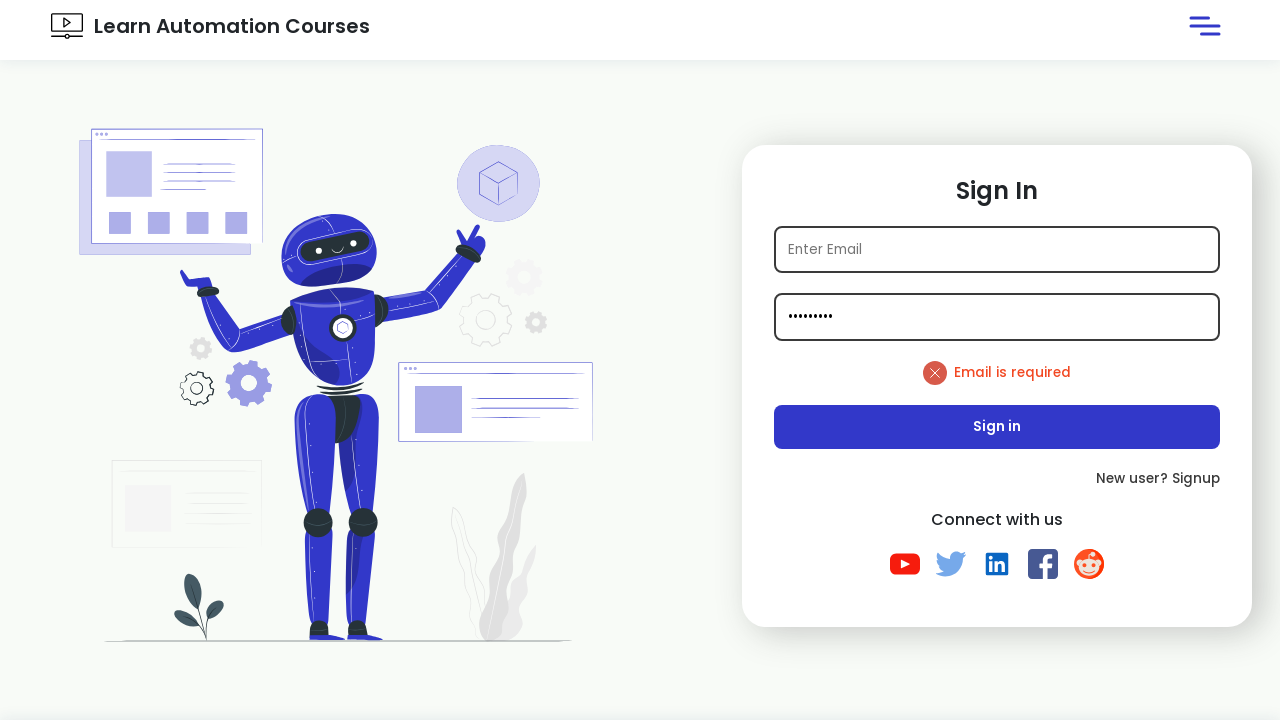

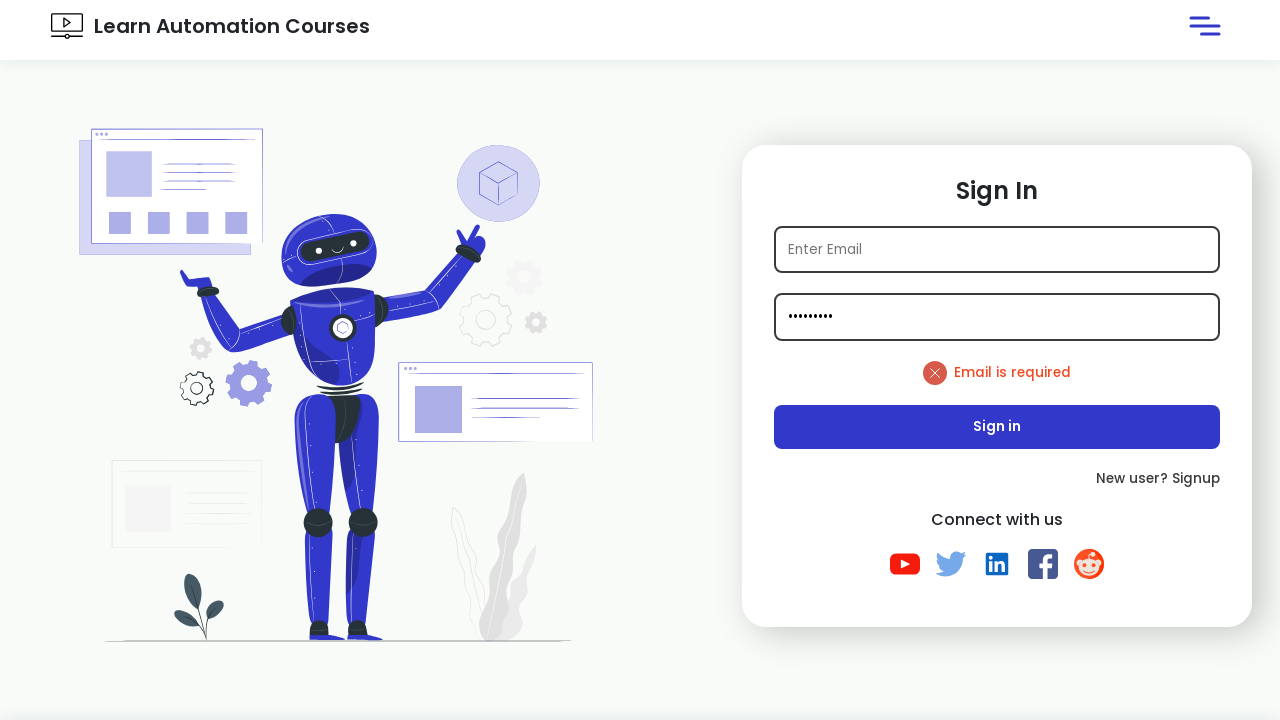